Tests adding a Samsung Galaxy S6 phone to the shopping cart and verifying it appears in the cart page

Starting URL: https://www.demoblaze.com/

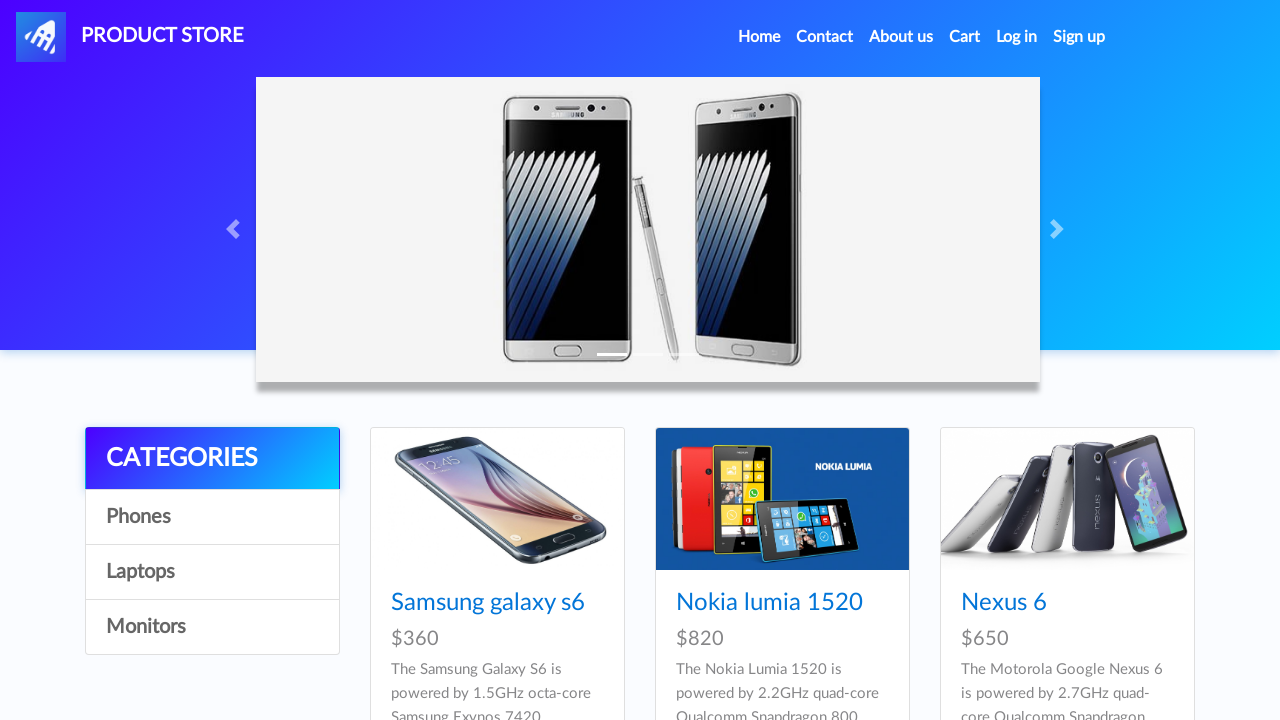

Clicked on Samsung Galaxy S6 product at (488, 603) on text=Samsung galaxy s6
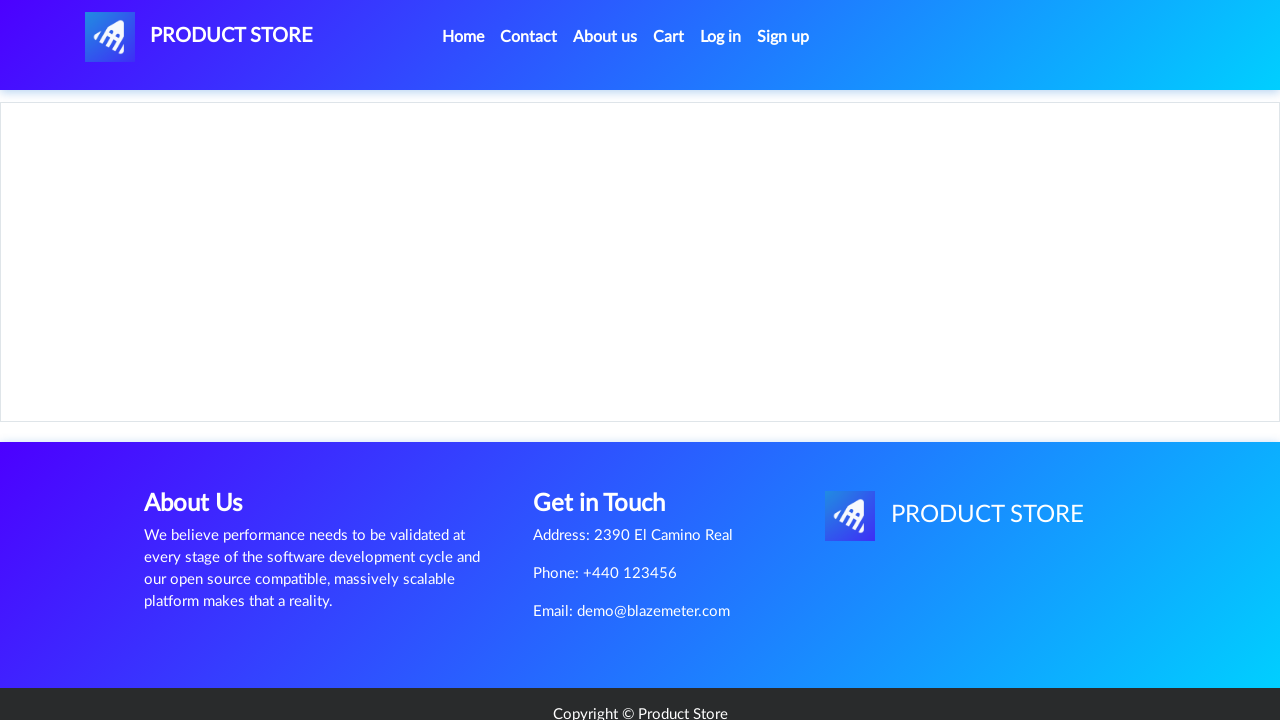

Clicked 'Add to cart' button at (610, 440) on text=Add to cart
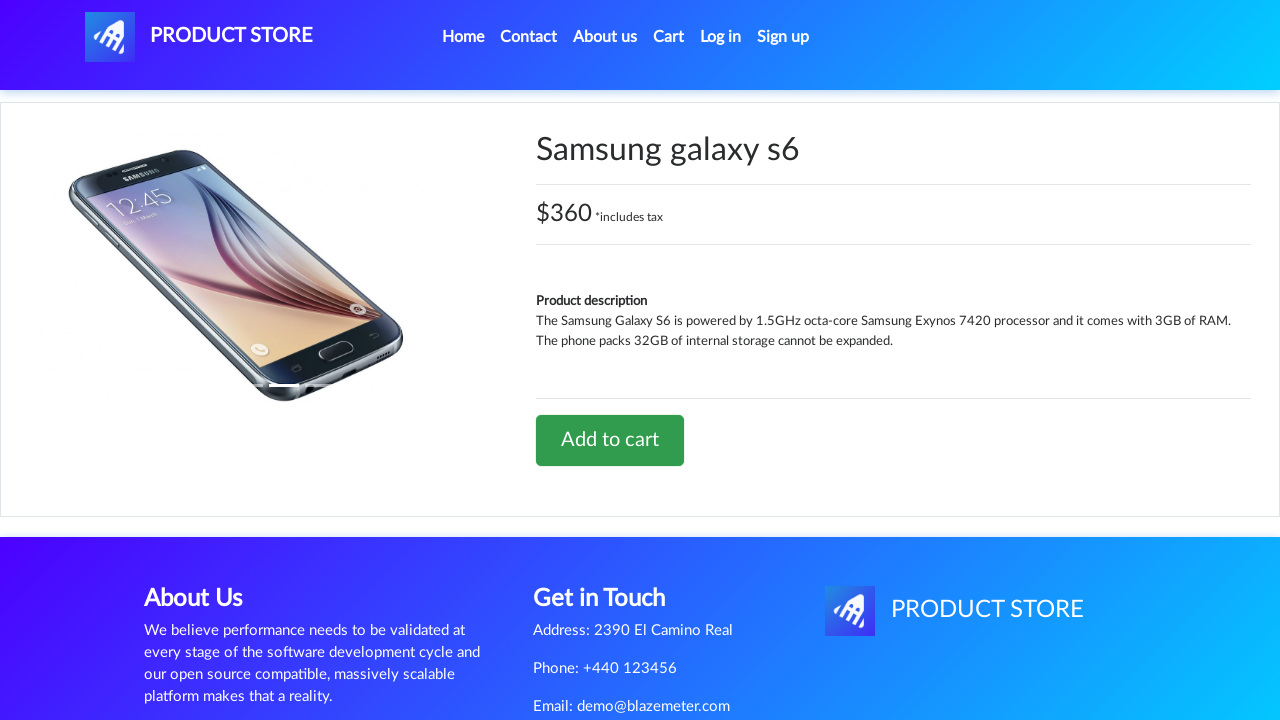

Alert dialog accepted
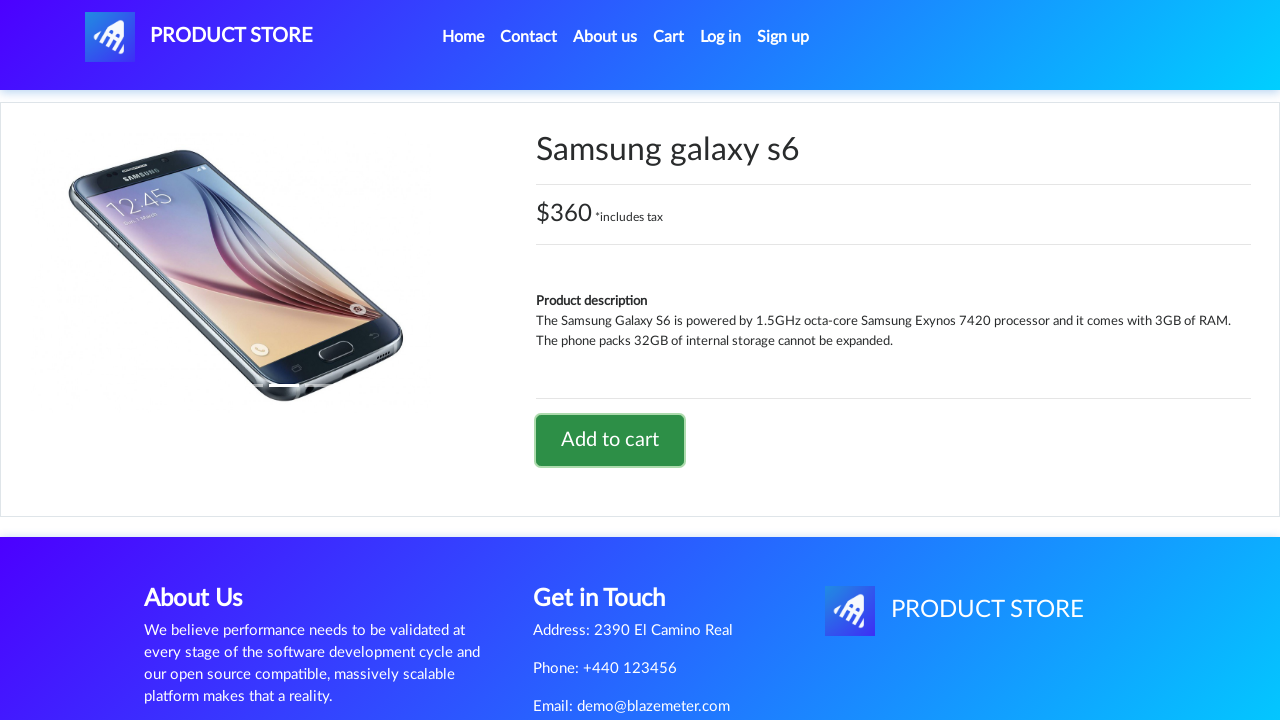

Clicked 'Cart' link to view shopping cart at (669, 37) on text=Cart
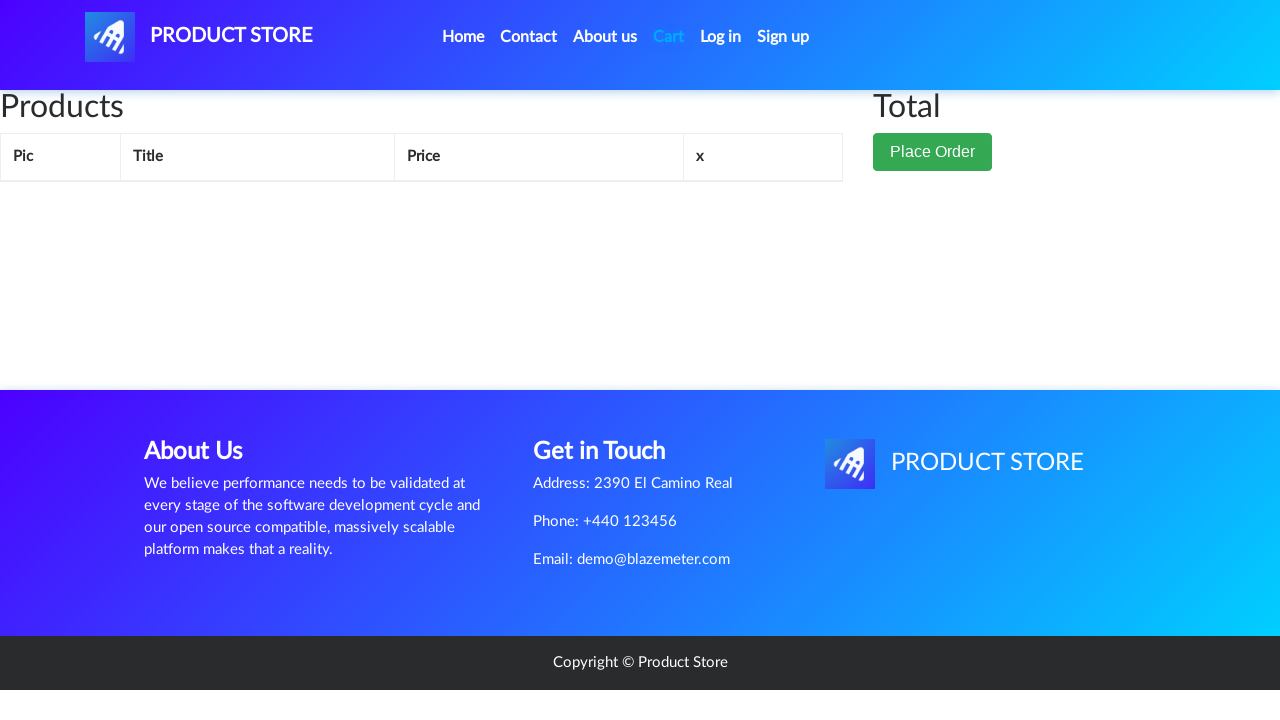

Verified Samsung Galaxy S6 appears in the shopping cart
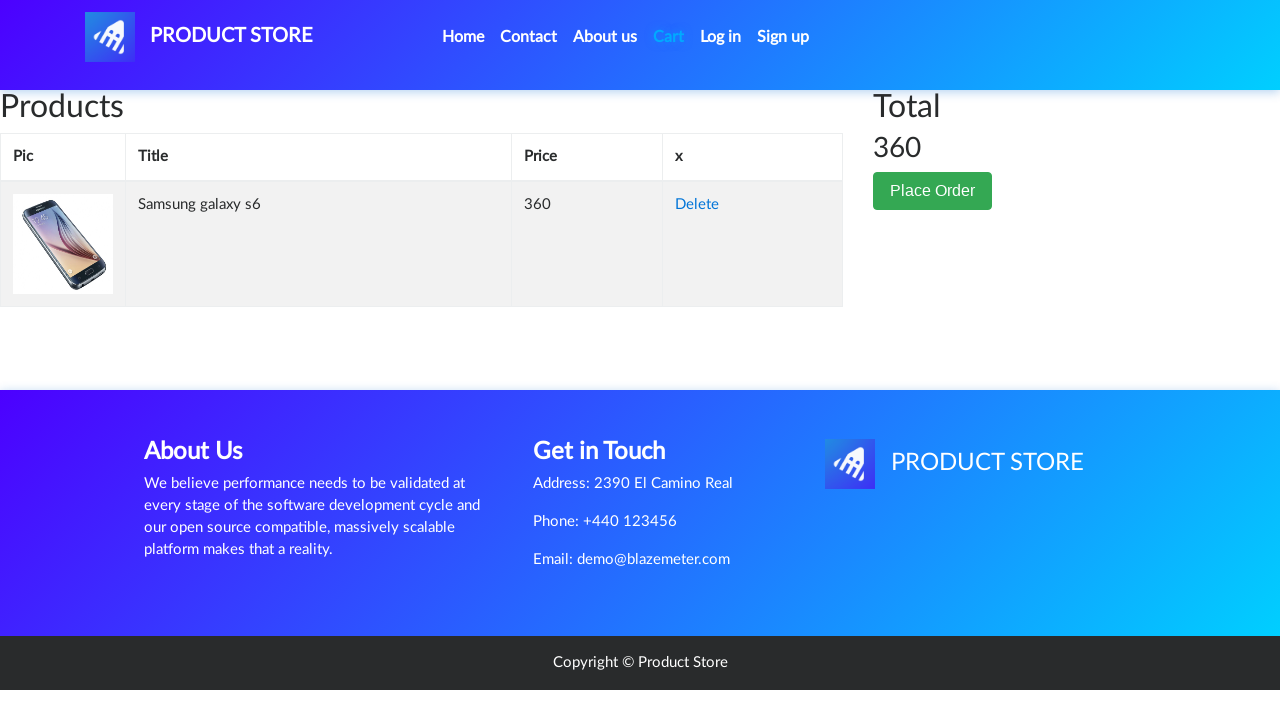

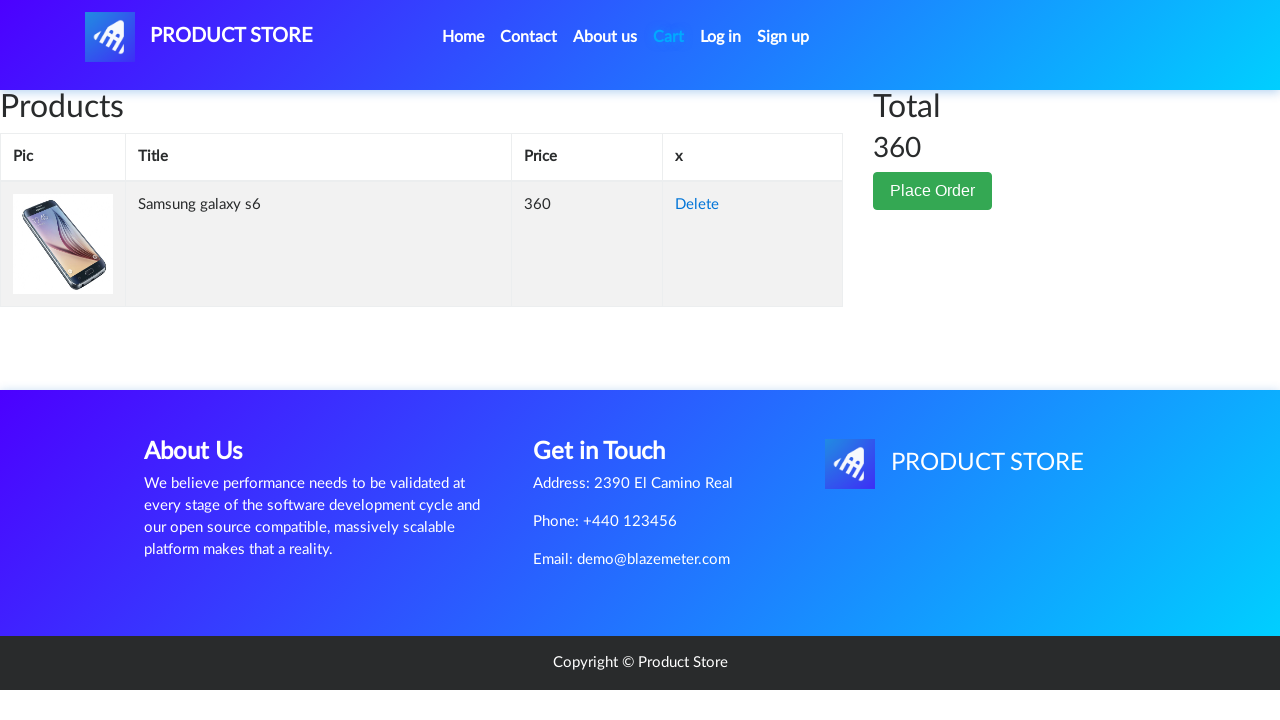